Tests form interactions on a practice site by filling a name input field with text and selecting a male radio button using JavaScript-based interactions.

Starting URL: https://testautomationpractice.blogspot.com/

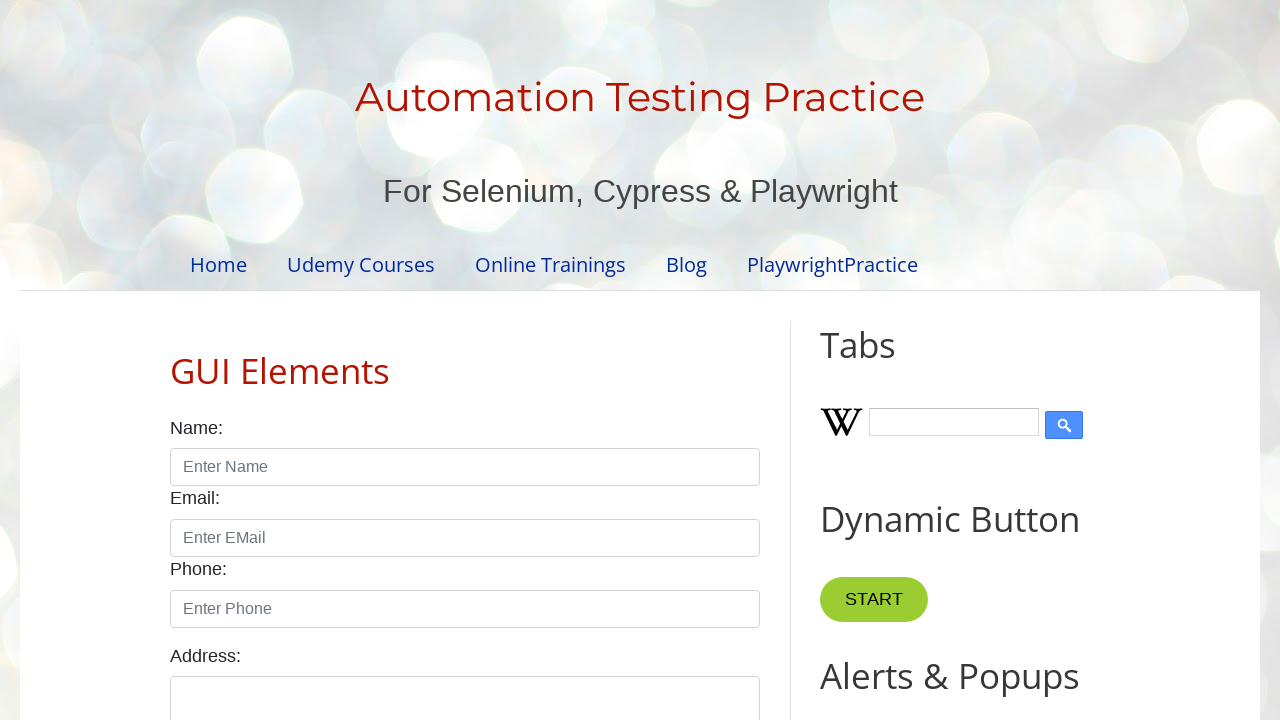

Filled name input field with 'John' on input#name
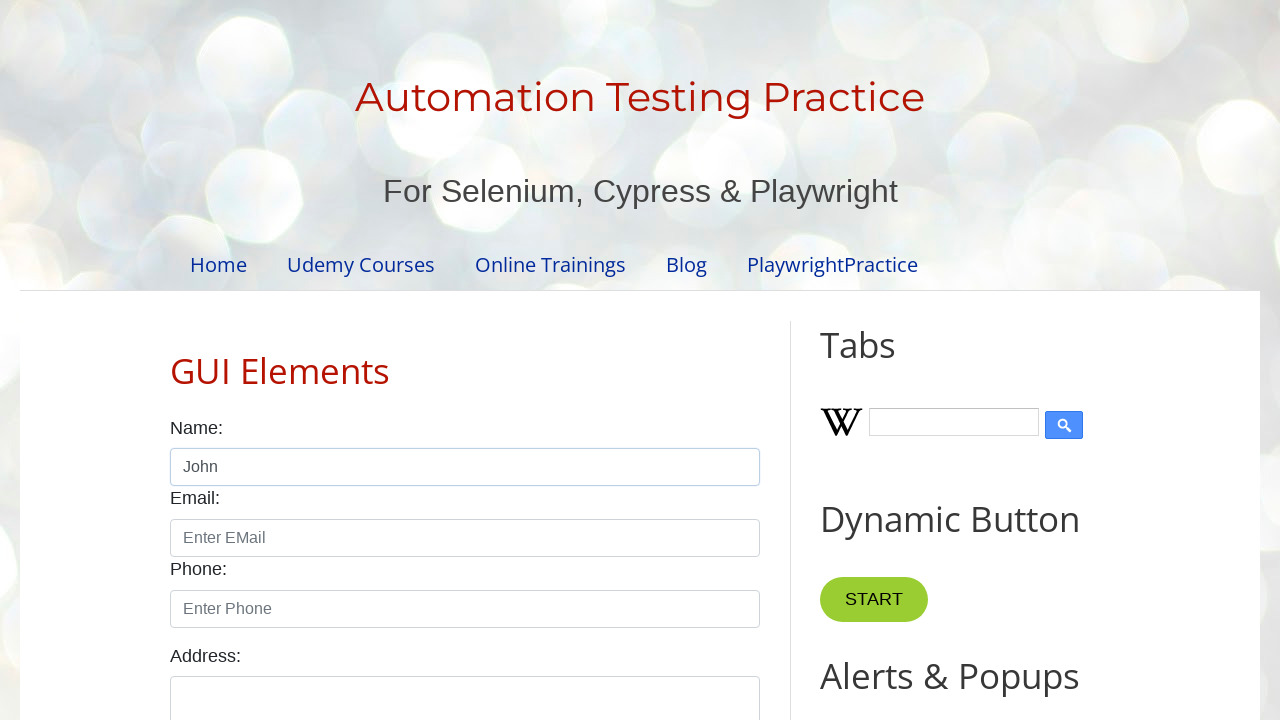

Clicked male radio button at (176, 360) on input#male
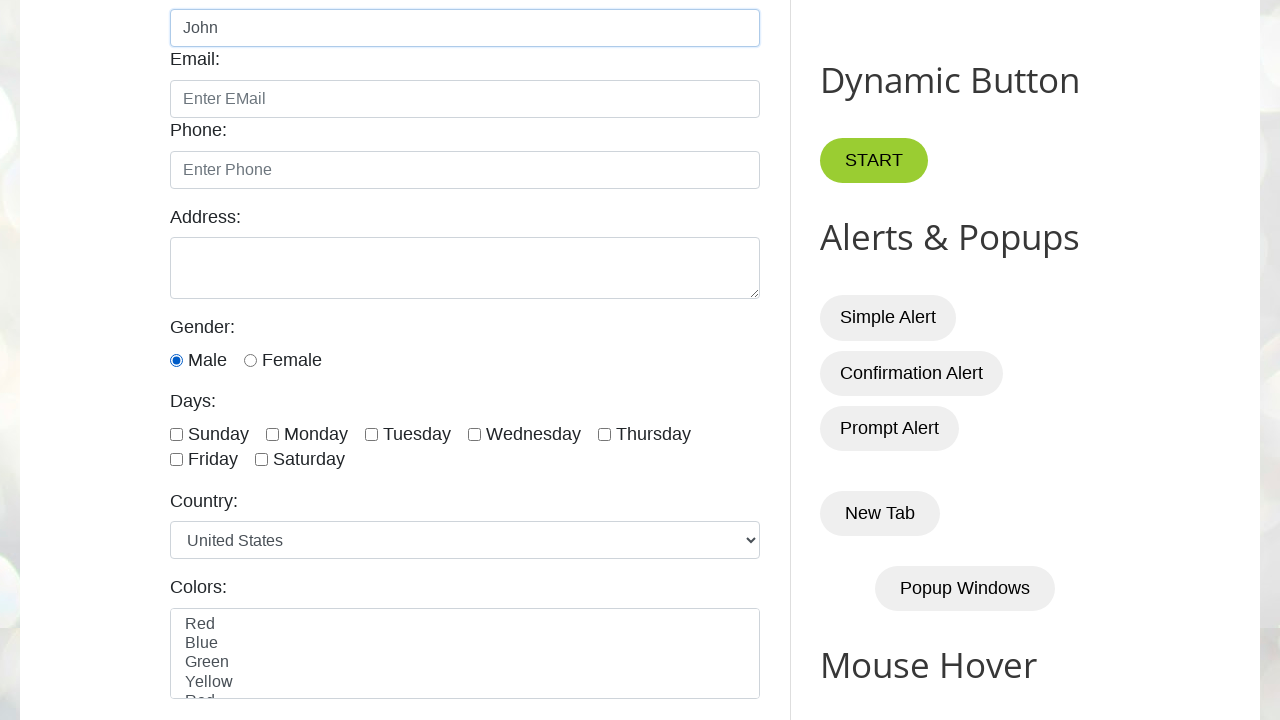

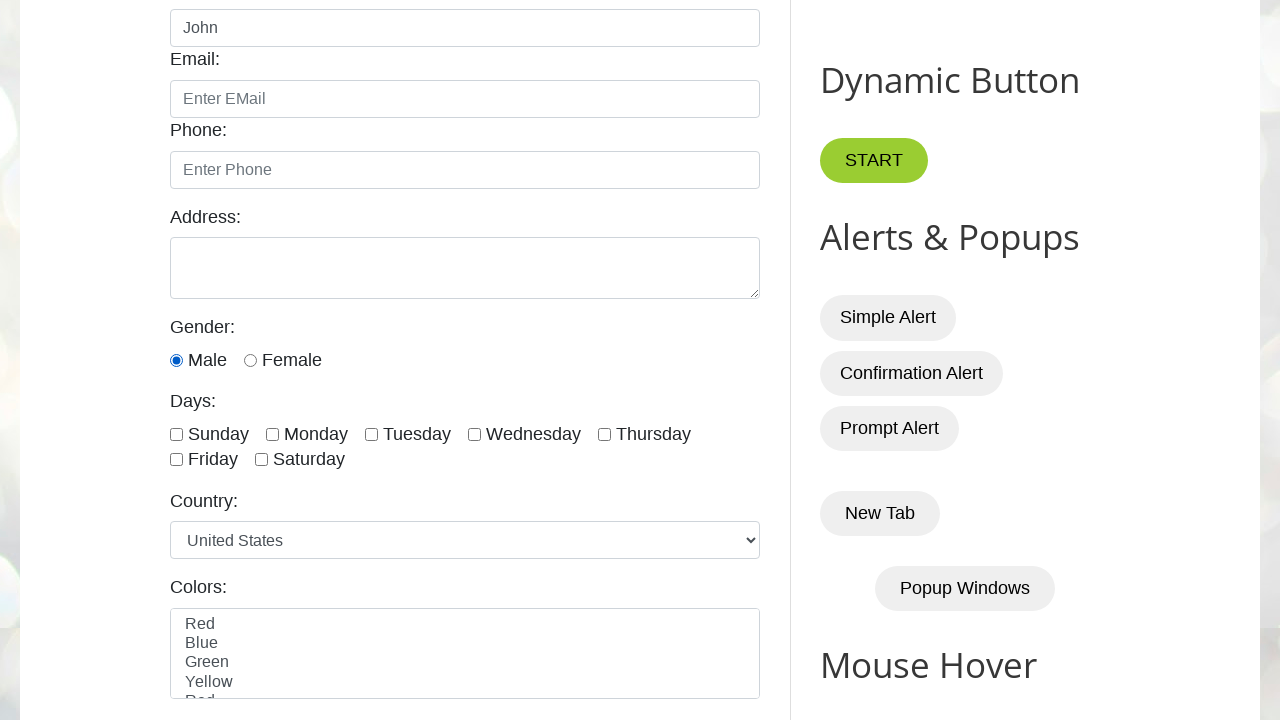